Tests navigation on SpiceJet website by hovering over the Add-ons menu and clicking on the SpiceMAX option.

Starting URL: https://www.spicejet.com/

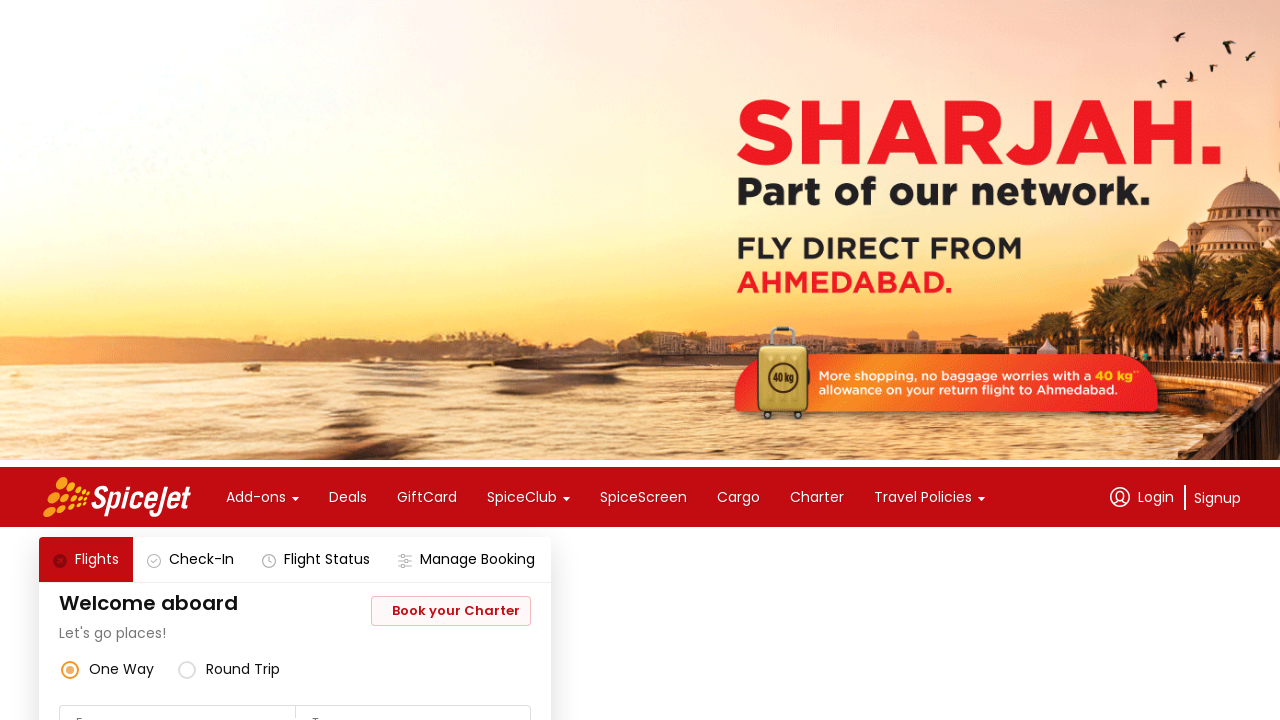

Hovered over Add-ons menu item at (256, 497) on internal:text="Add-ons"i >> nth=0
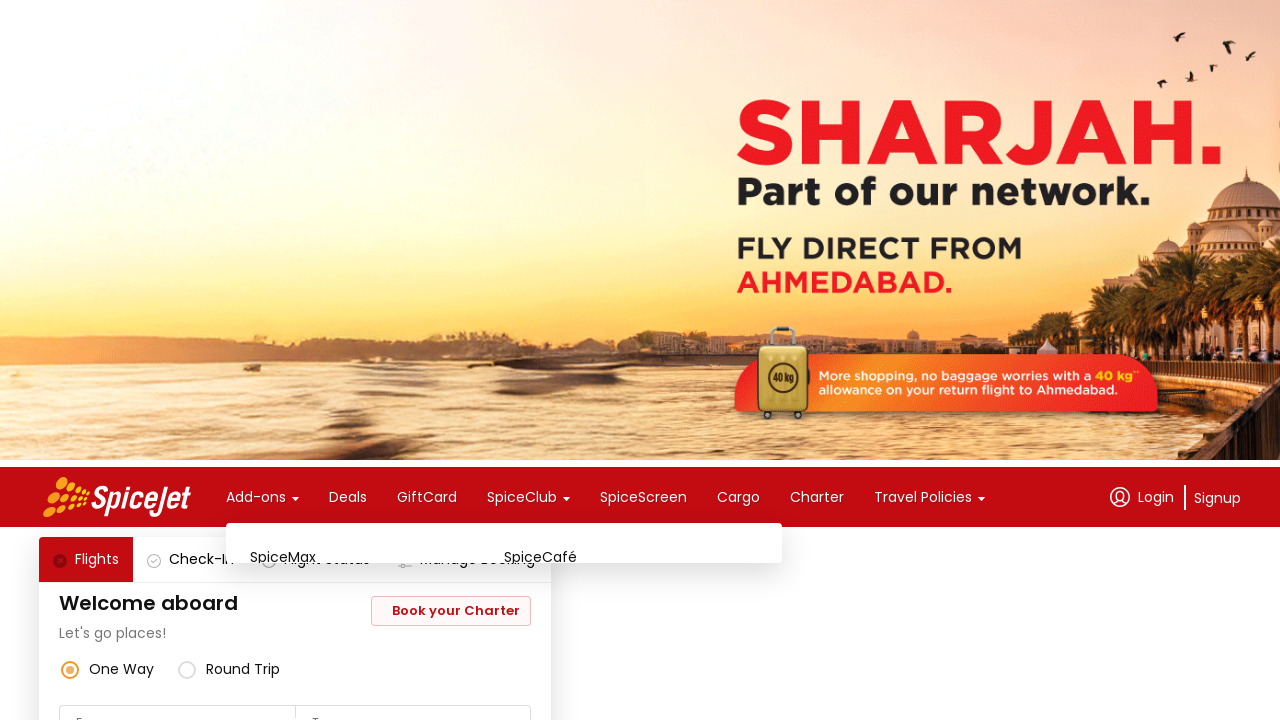

Clicked on SpiceMAX option at (377, 557) on internal:text="SpiceMAX"i >> nth=0
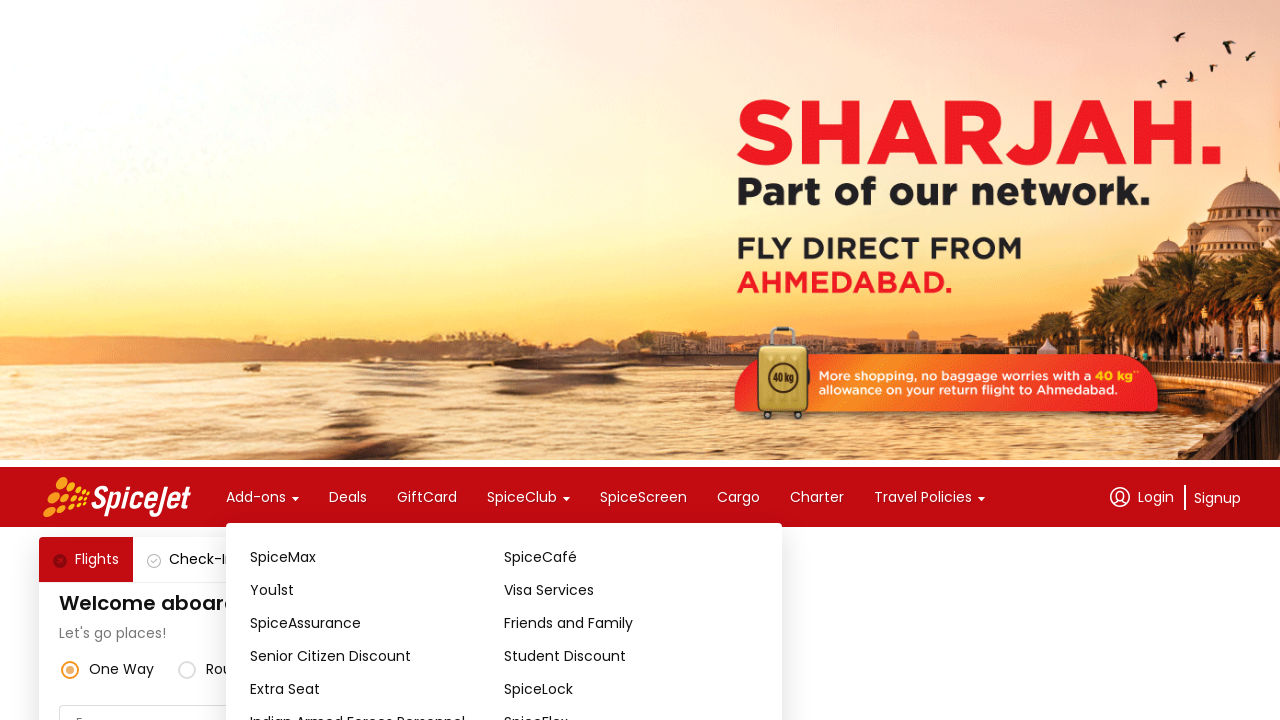

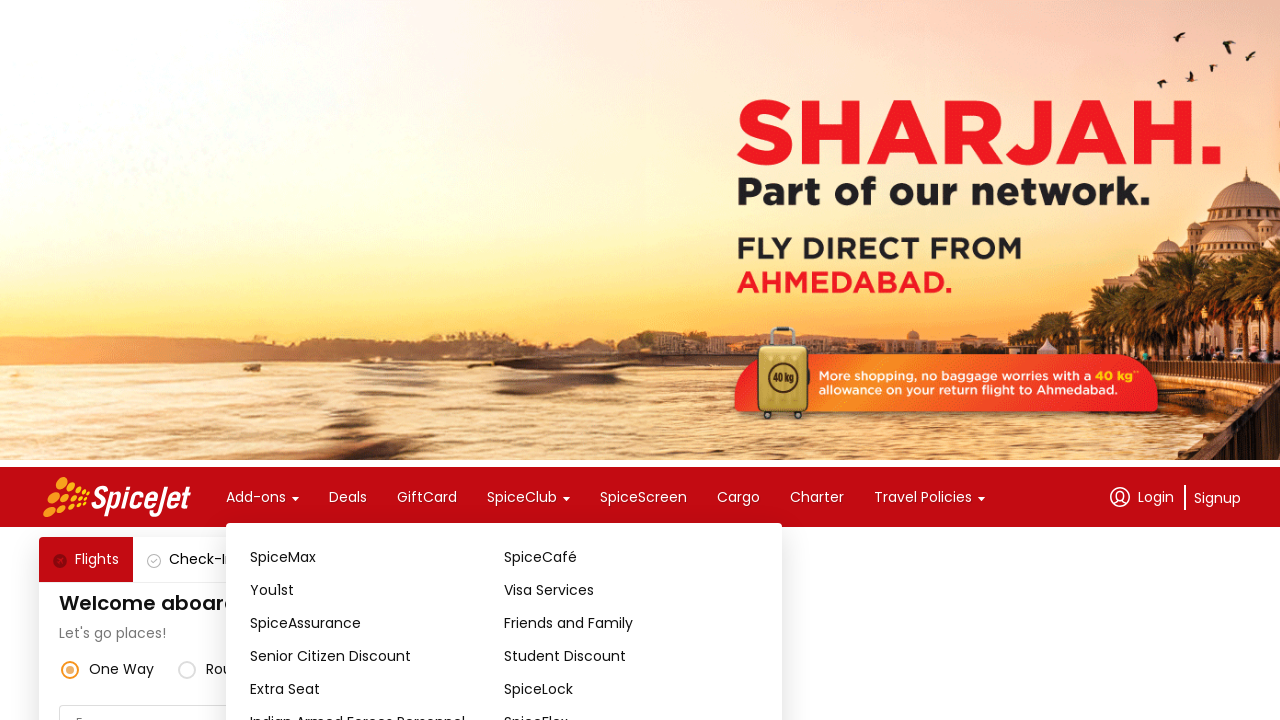